Tests an Angular e-commerce demo application by navigating to browse products, selecting a Selenium product, and adding it to the cart.

Starting URL: https://rahulshettyacademy.com/angularAppdemo/

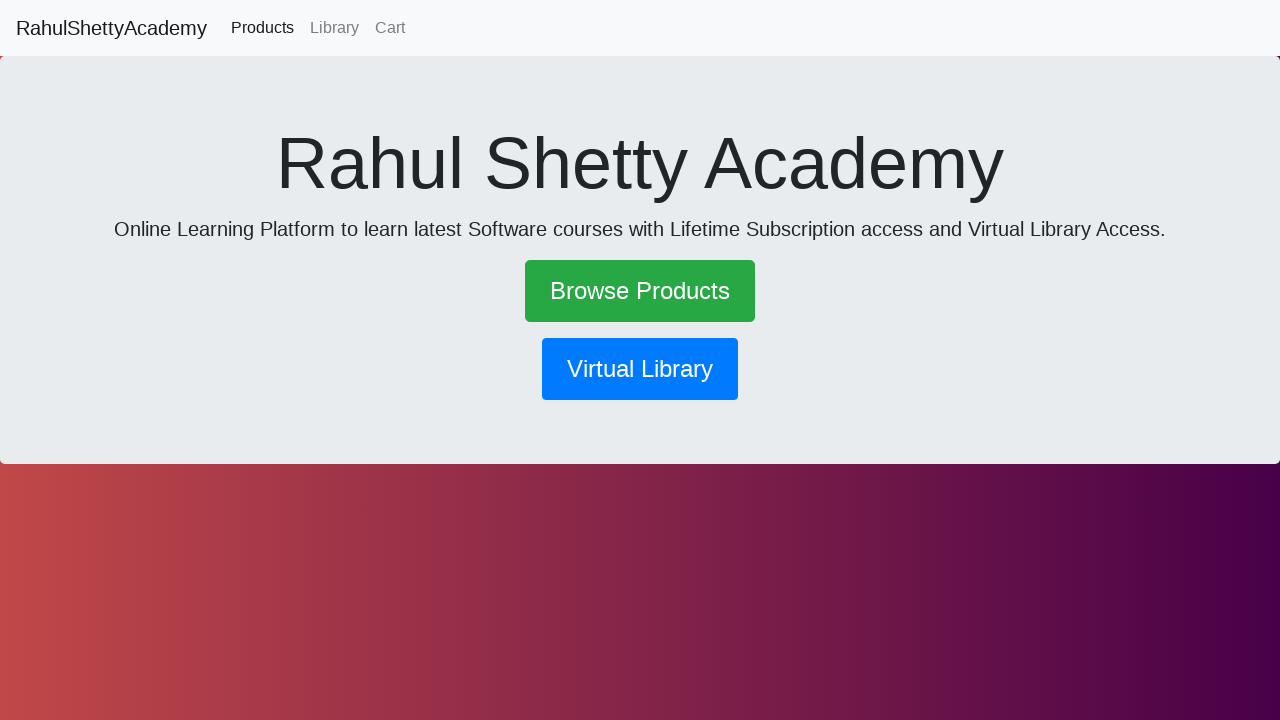

Clicked 'Browse Products' link at (640, 291) on text=Browse Products
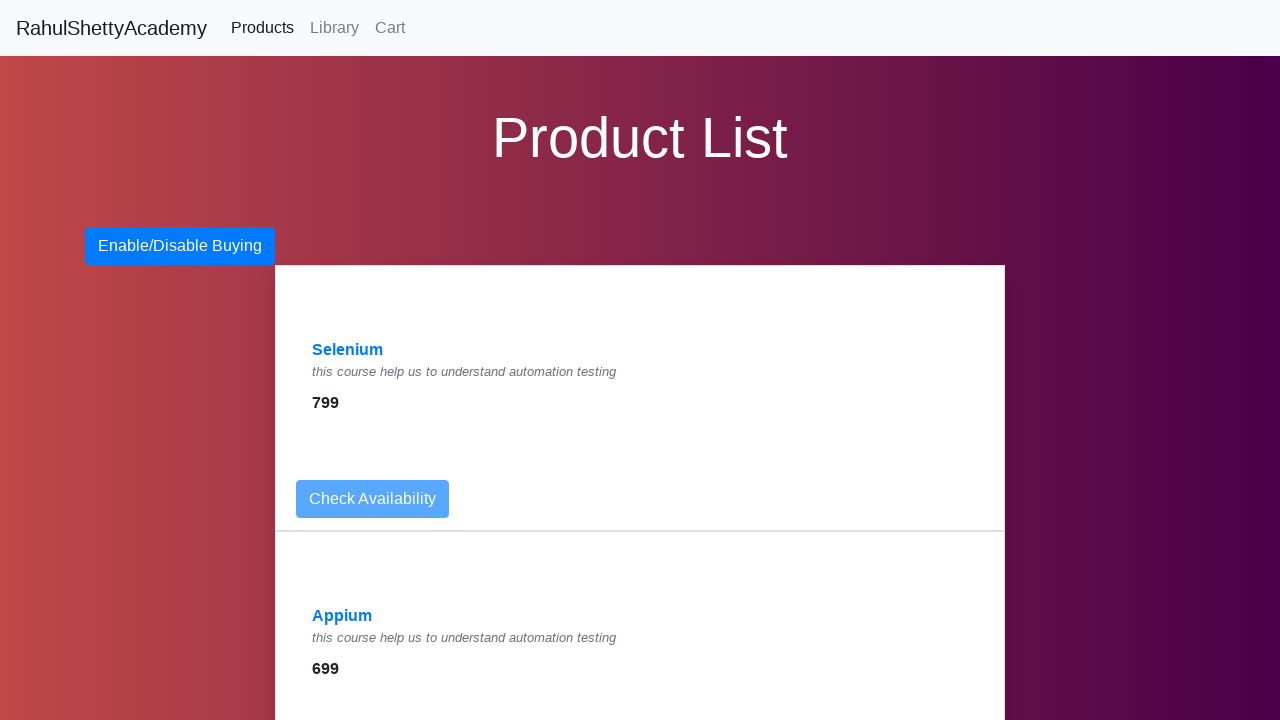

Products page loaded (networkidle)
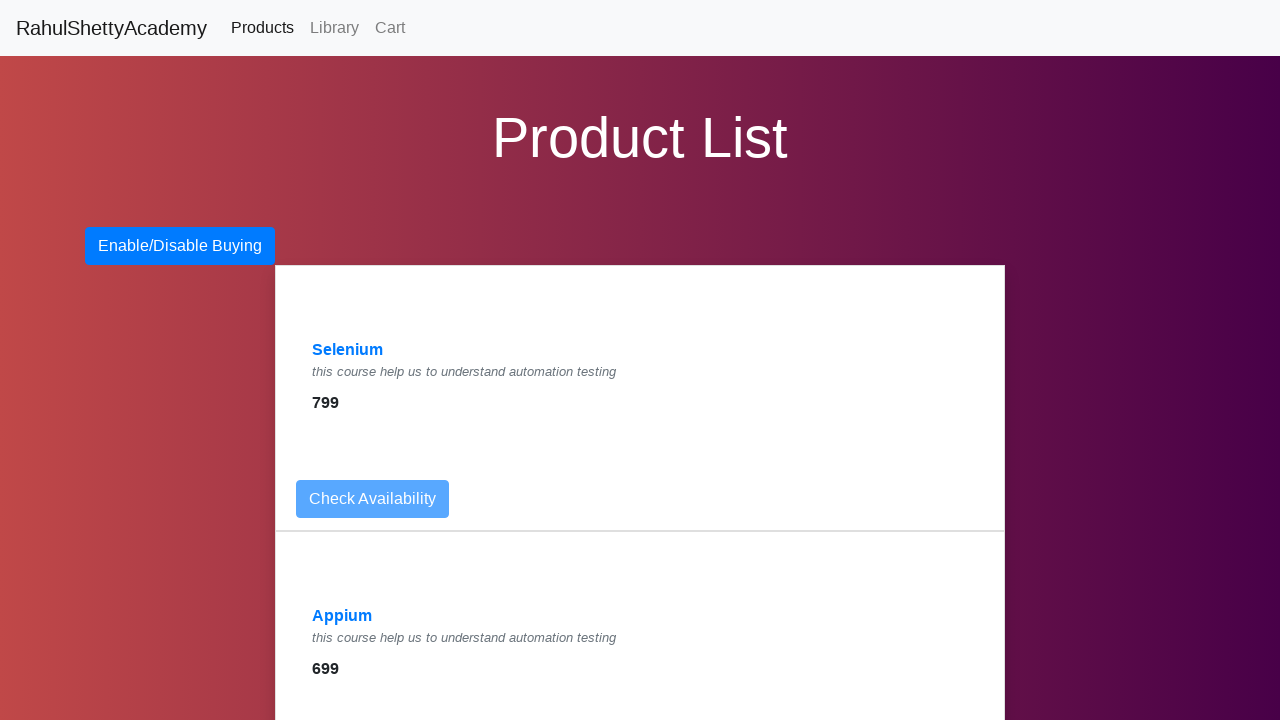

Clicked on 'Selenium' product at (348, 350) on text=Selenium
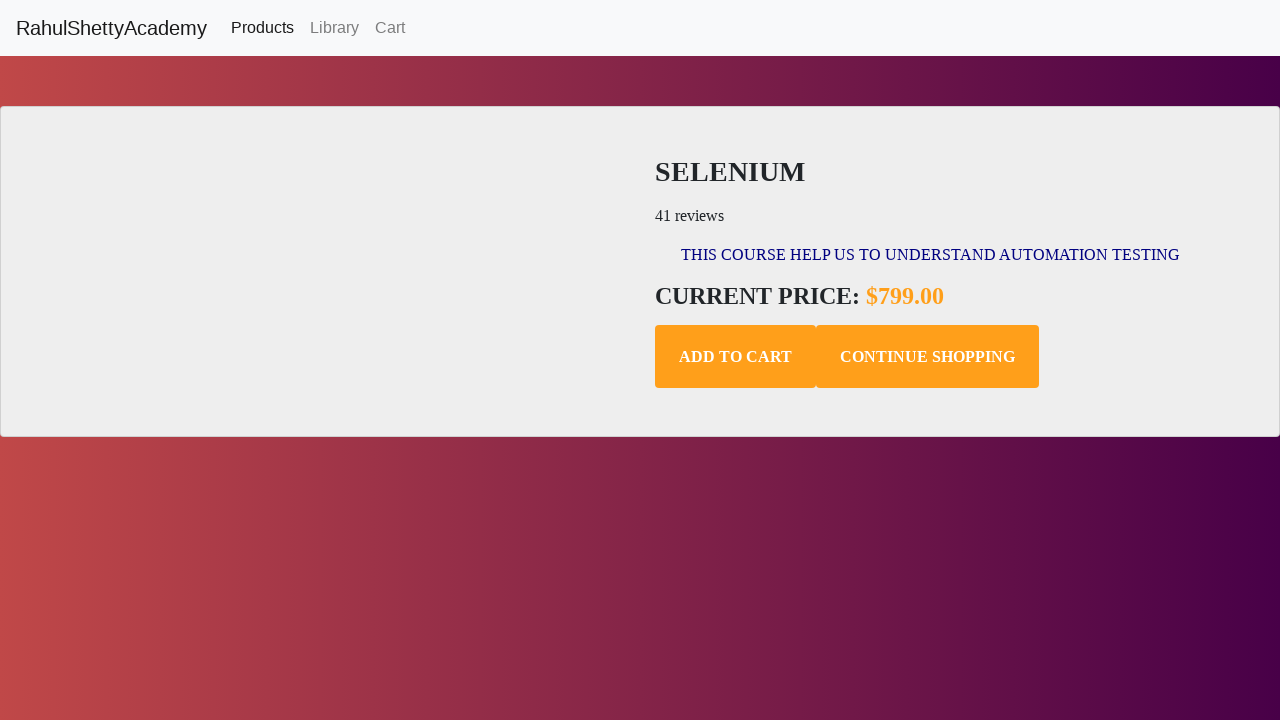

Add to Cart button is visible
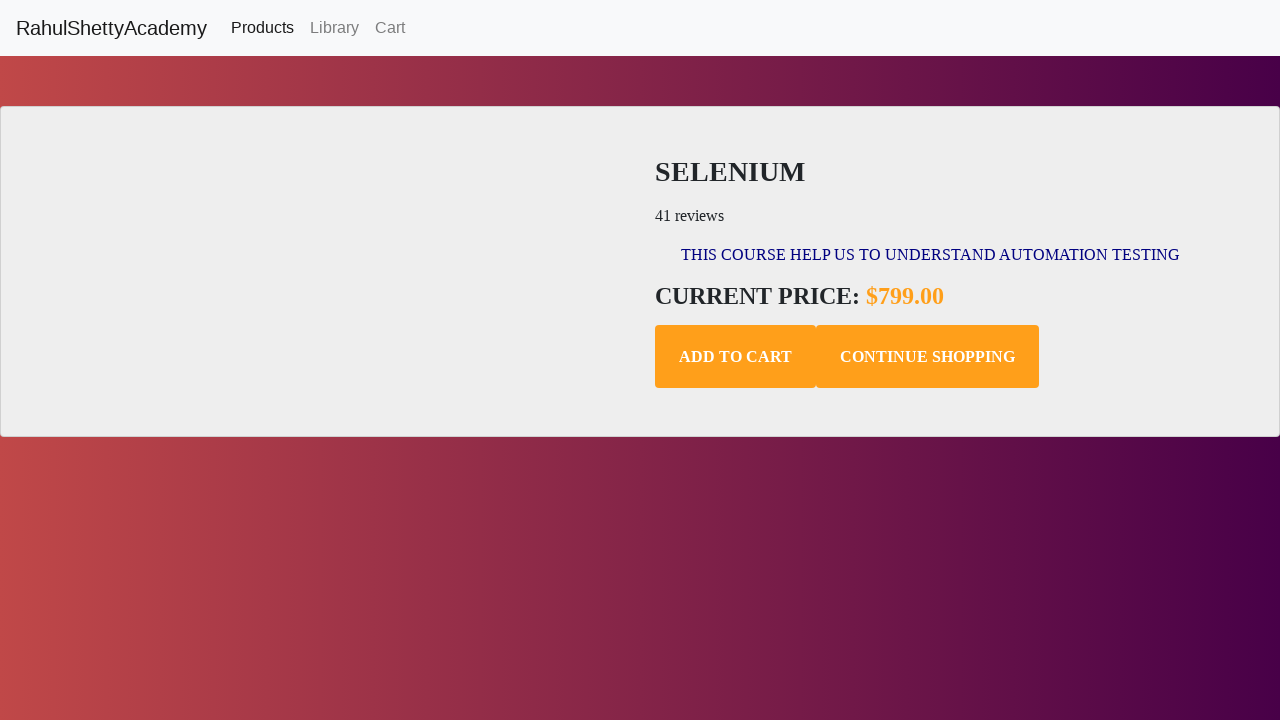

Clicked 'Add to Cart' button at (736, 357) on .add-to-cart
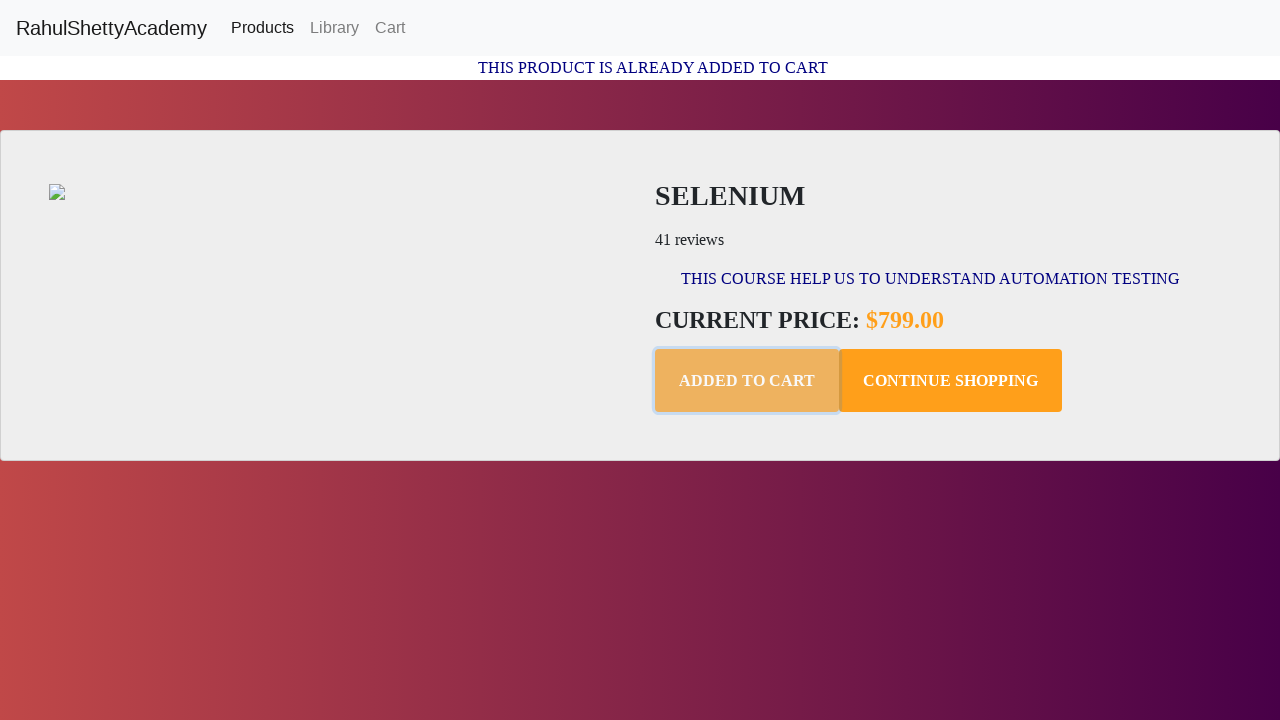

Cart confirmation message appeared
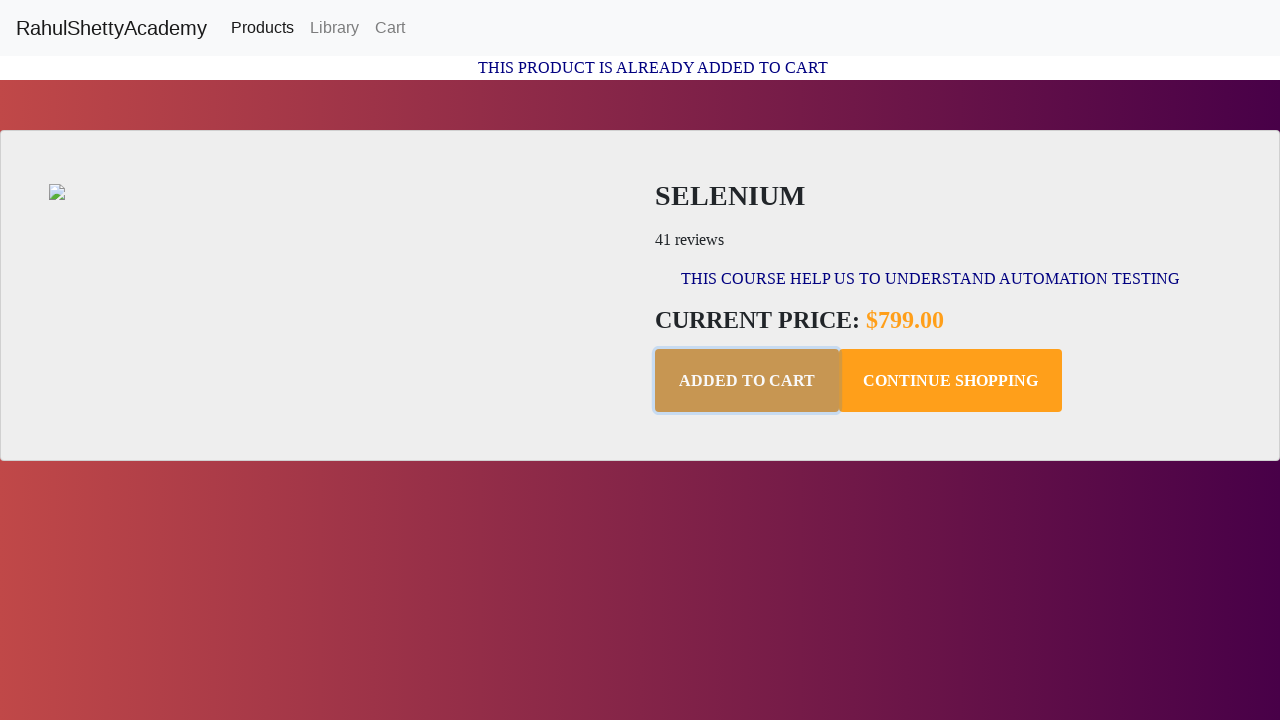

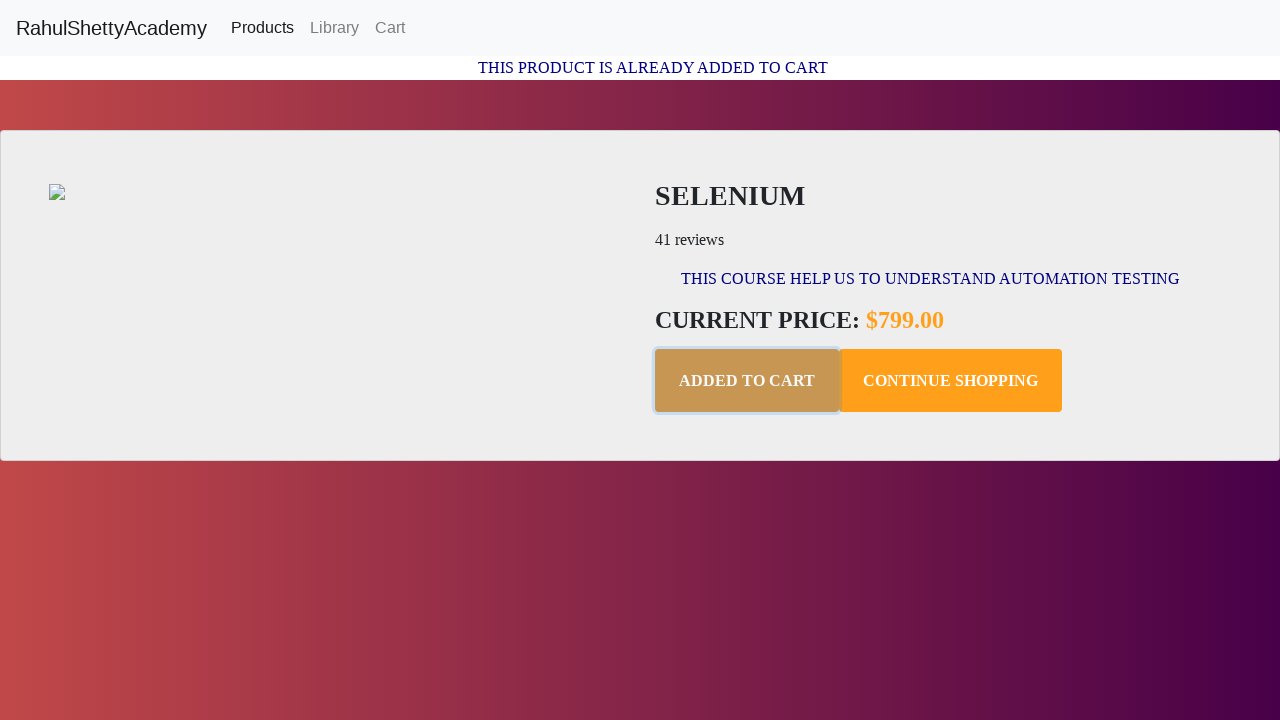